Navigates to FirstCry homepage and verifies that the page loads with links present

Starting URL: https://www.firstcry.com/

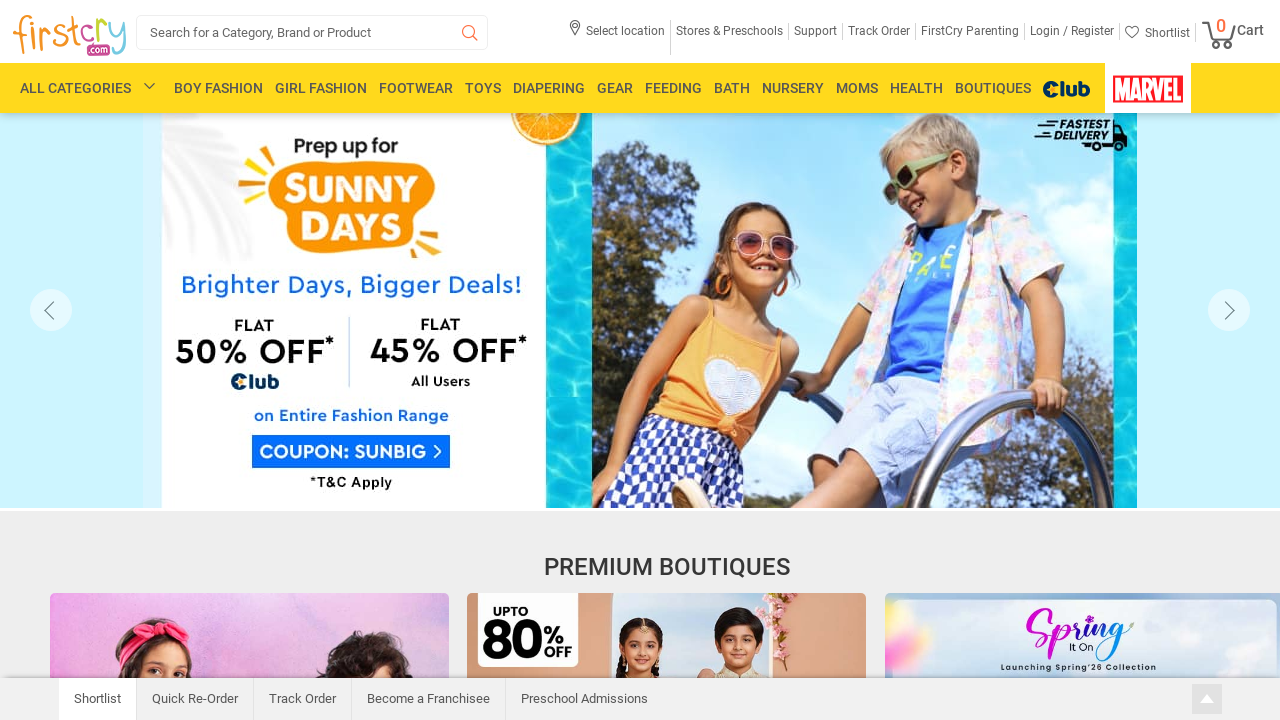

Waited for links to load on FirstCry homepage
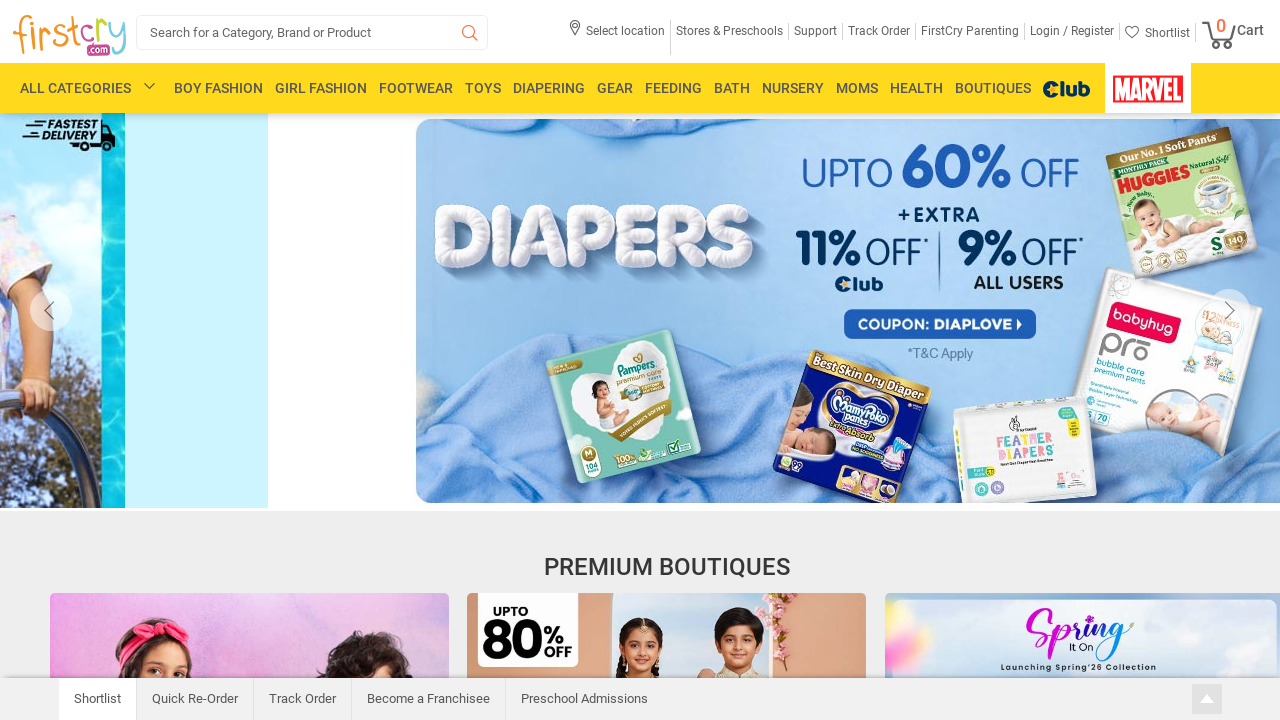

Located all links on the page
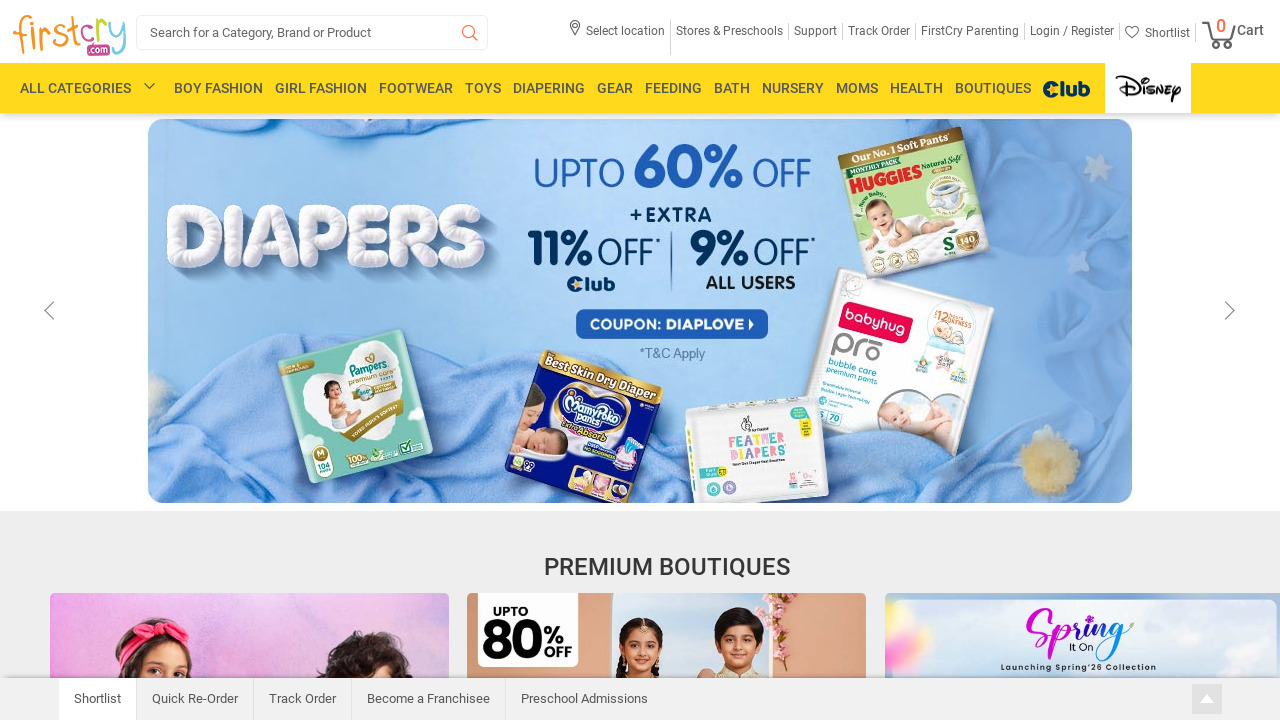

Verified that 2583 links are present on the page
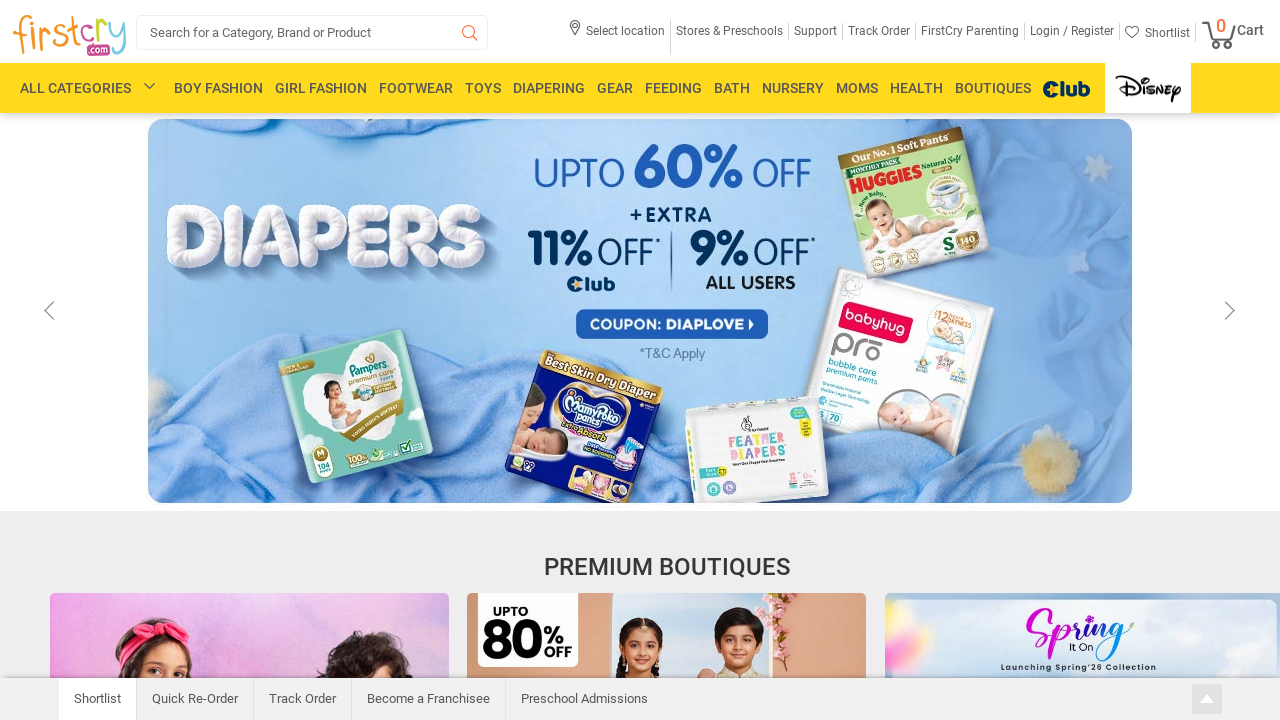

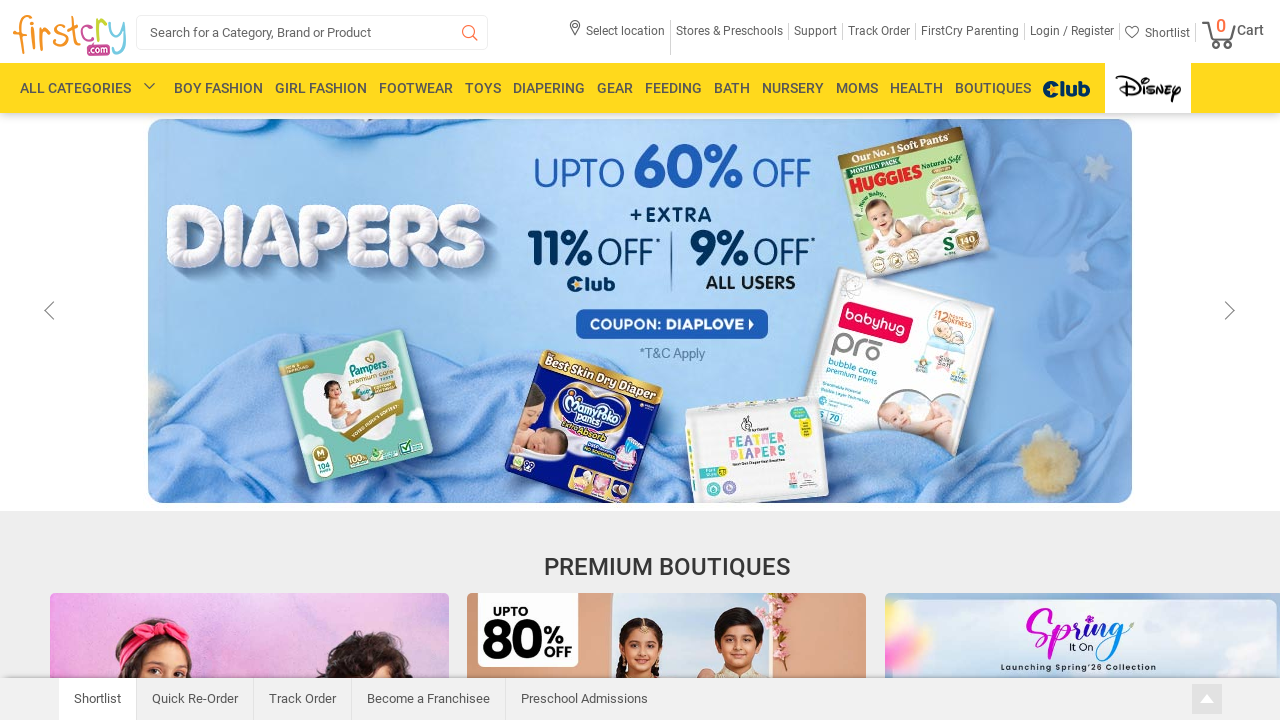